Tests jQuery UI selectable functionality by performing a click-and-drag selection from Item 1 to Item 5

Starting URL: https://jqueryui.com/selectable

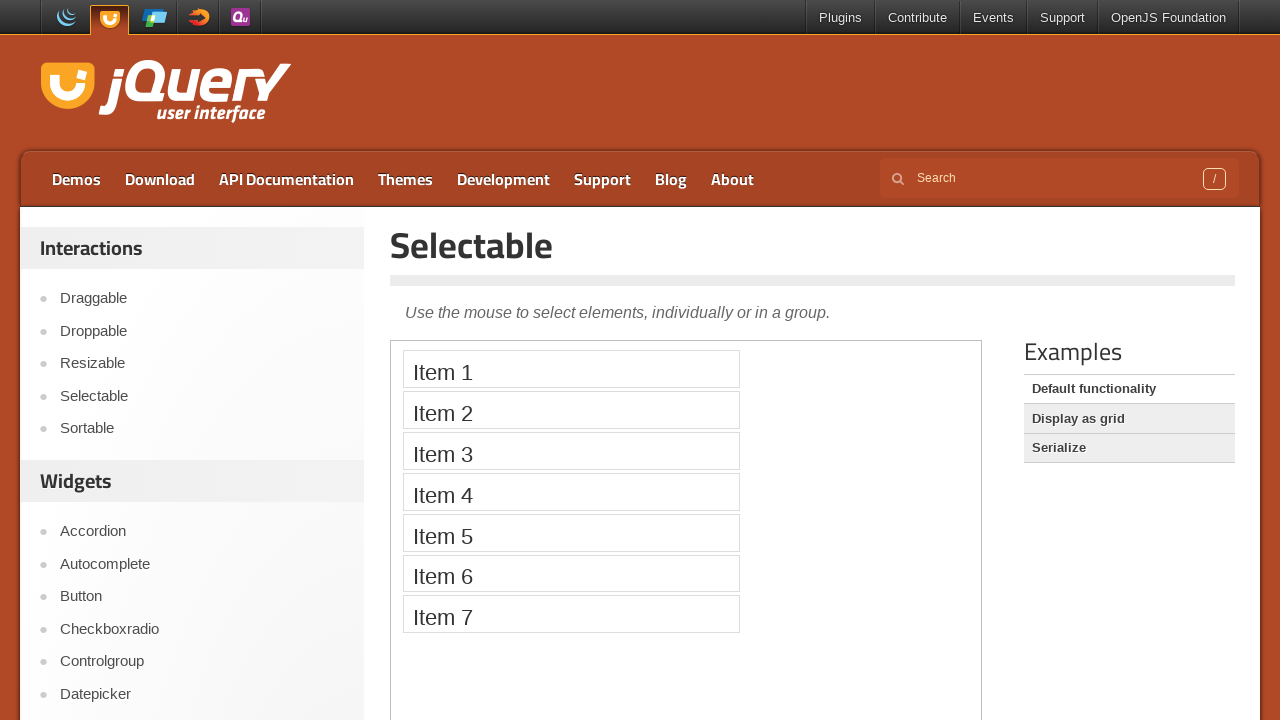

Located the iframe containing the jQuery UI selectable demo
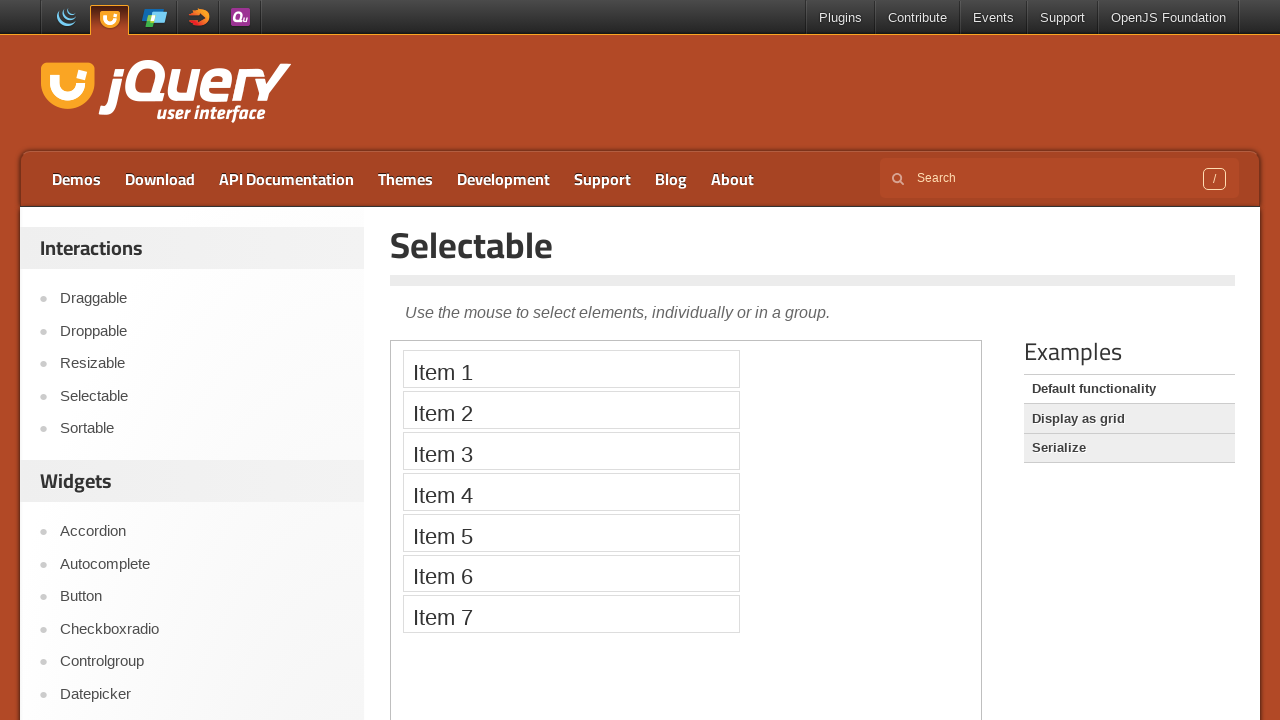

Located Item 1 element in the selectable list
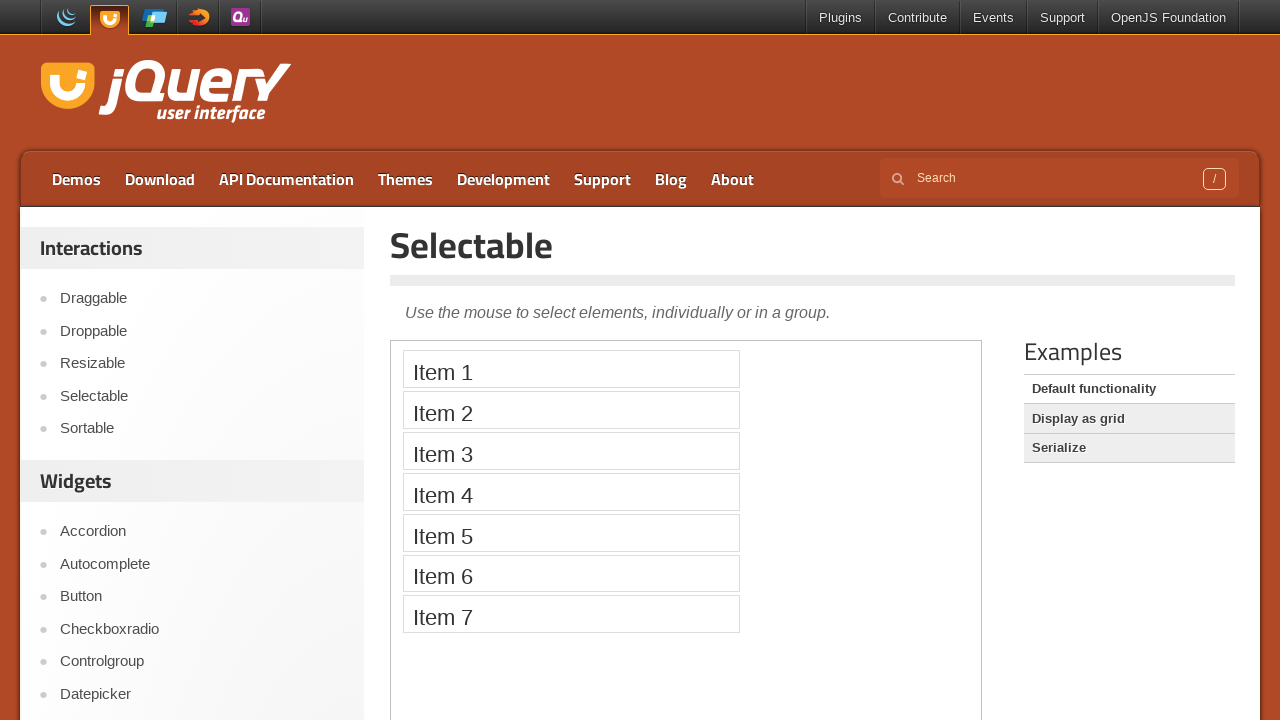

Located Item 5 element in the selectable list
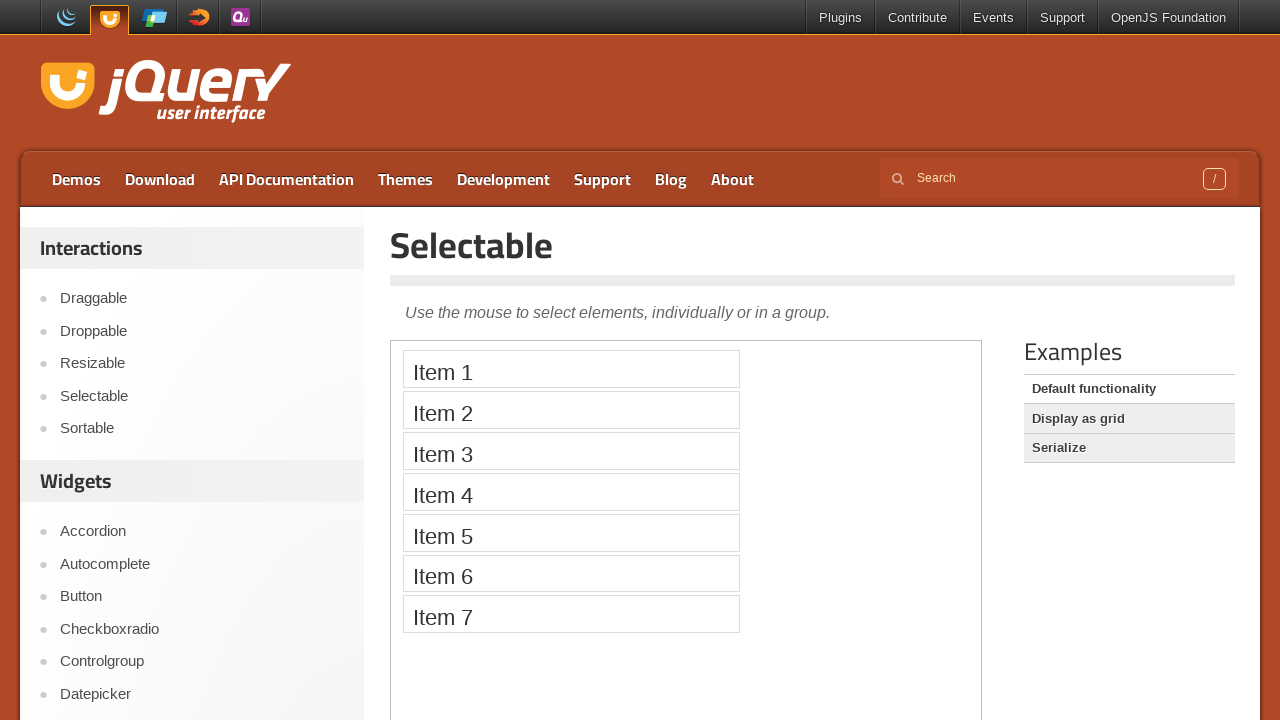

Performed click-and-drag selection from Item 1 to Item 5 at (571, 532)
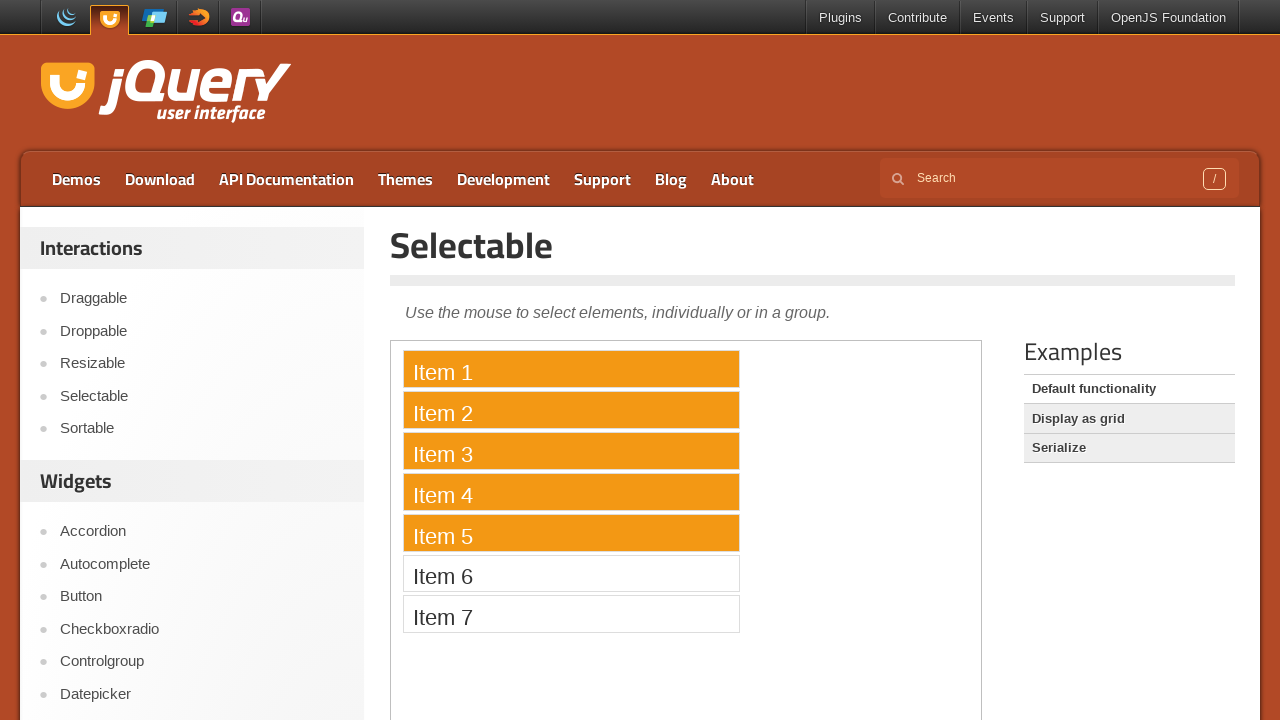

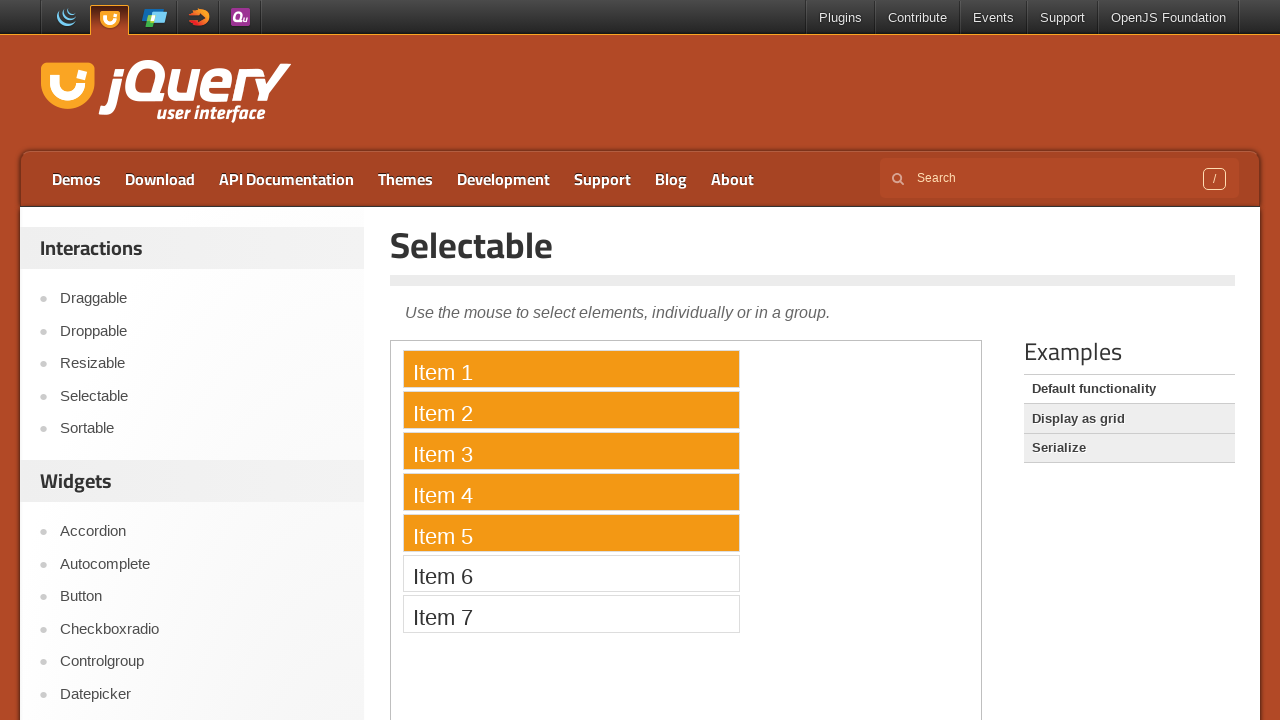